Tests date picker functionality by directly entering a date using sendKeys method

Starting URL: https://demoqa.com/date-picker

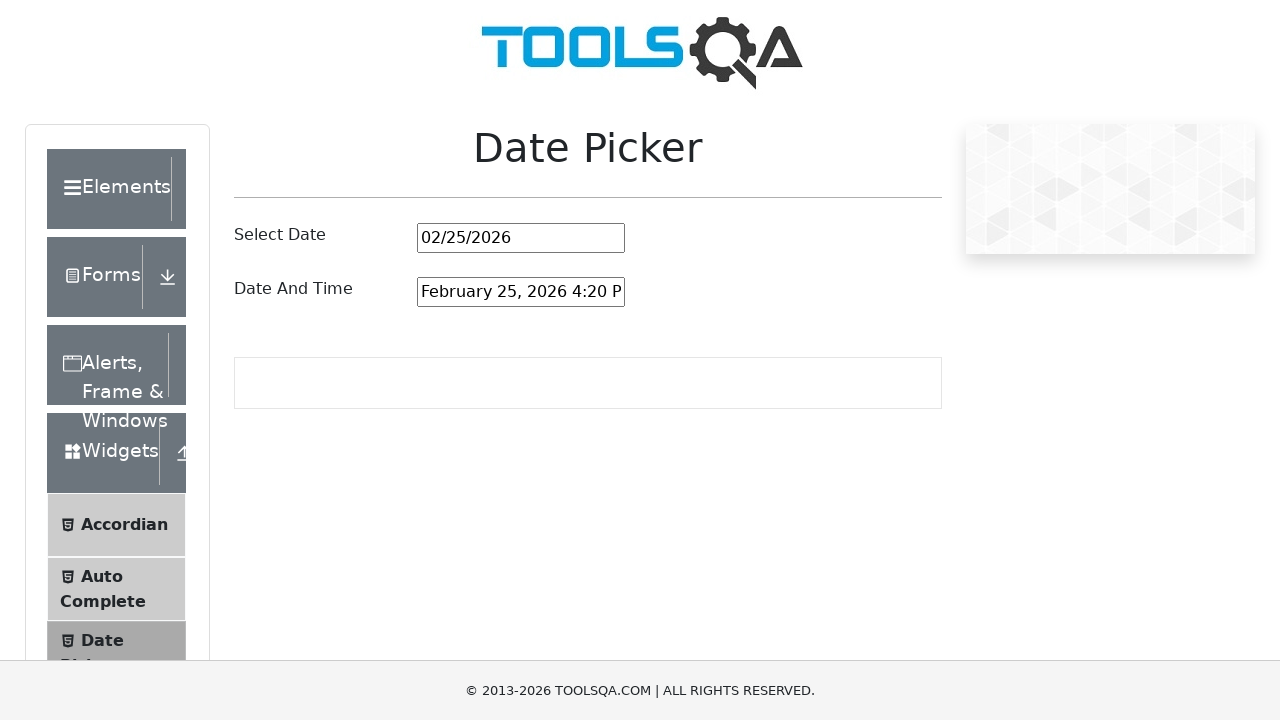

Located the date picker input field by ID 'datePickerMonthYearInput'
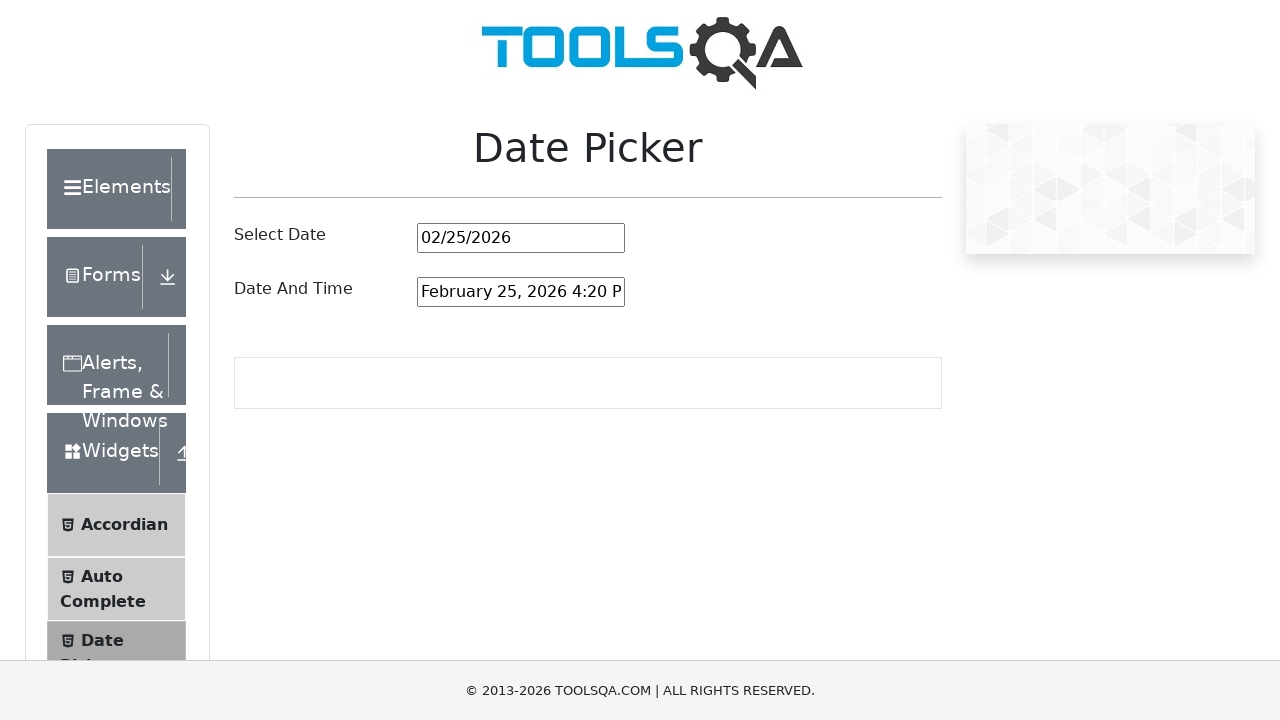

Cleared the date picker input field on xpath=//input[@id='datePickerMonthYearInput']
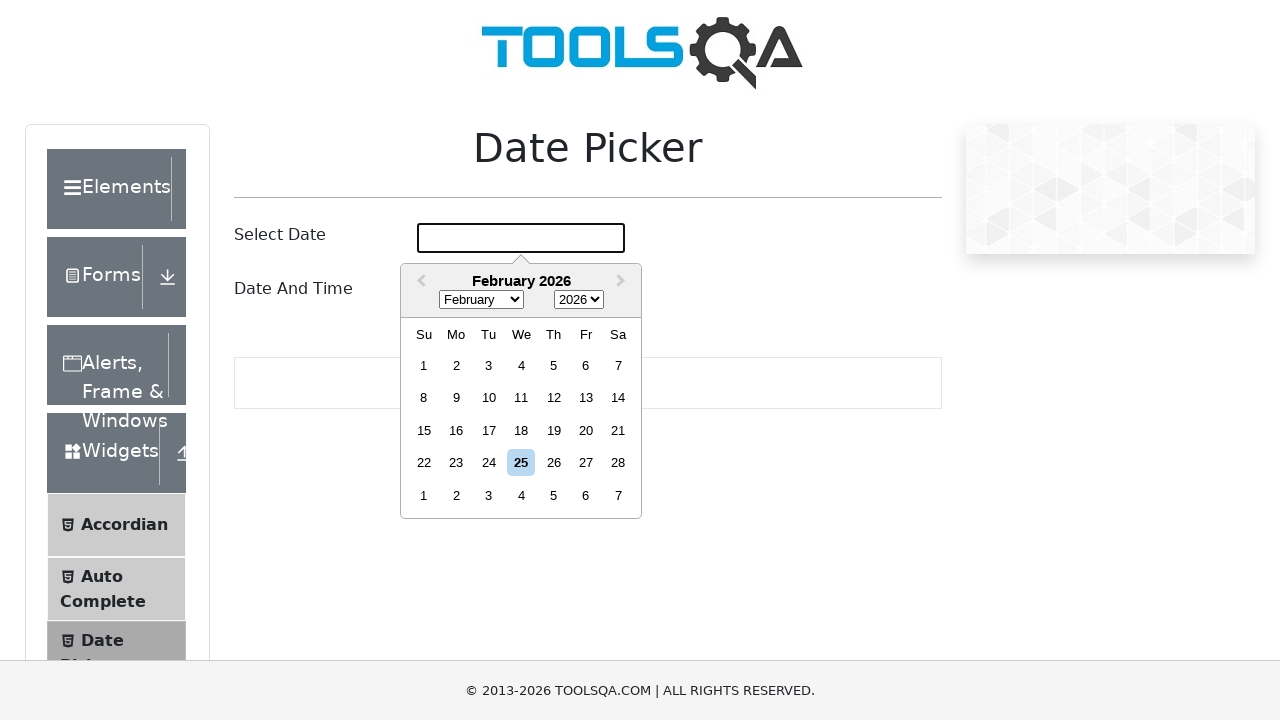

Filled date picker with '15/08/2050' using sendKeys method on xpath=//input[@id='datePickerMonthYearInput']
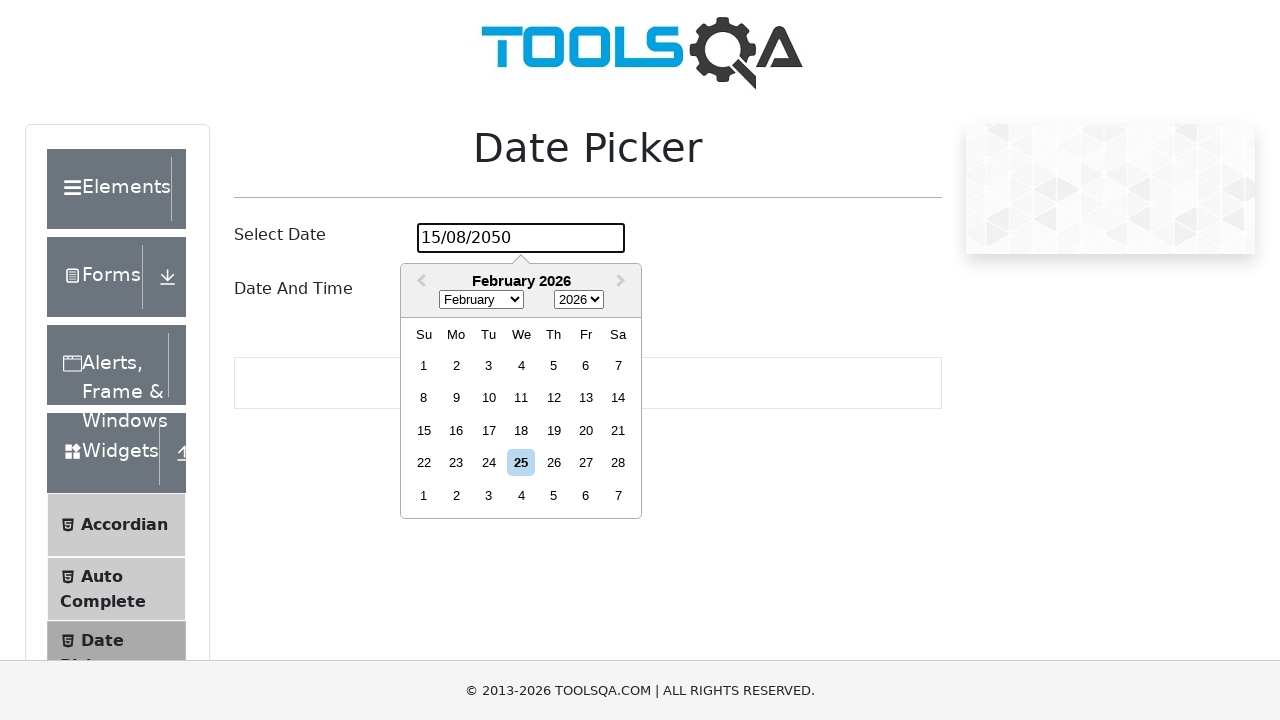

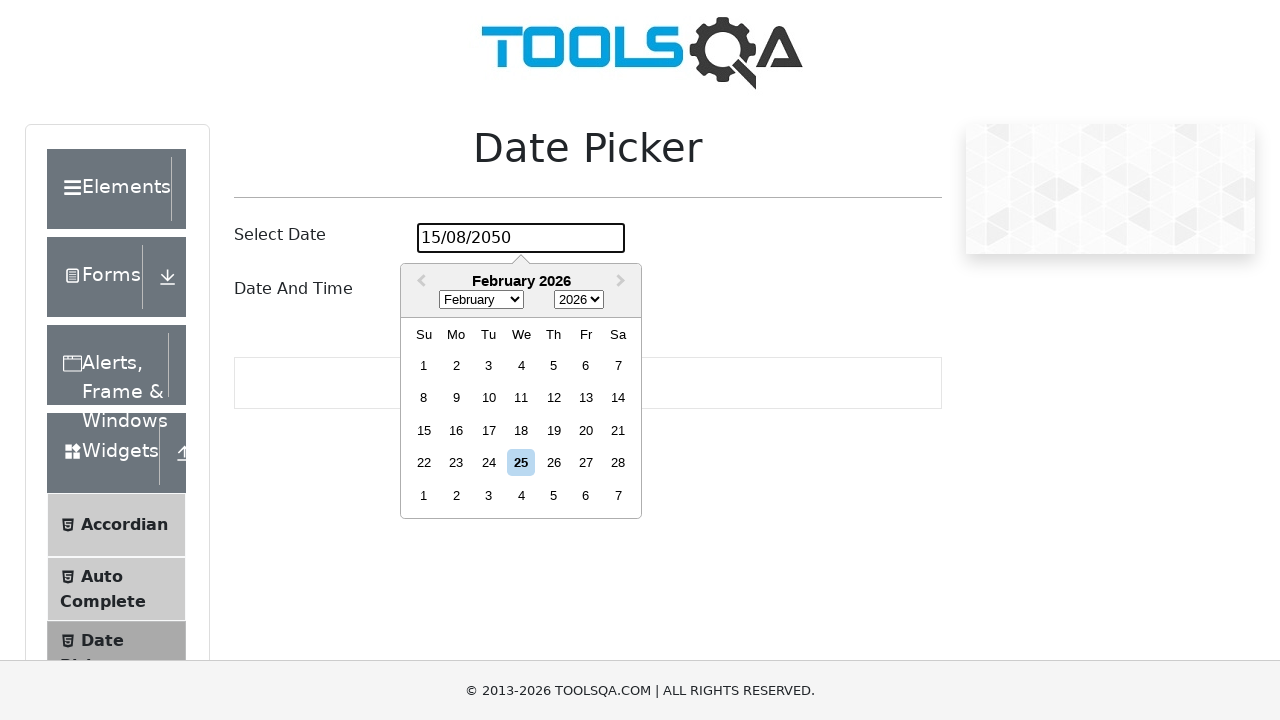